Tests that entering only 4 digits in the zip code field displays an error message

Starting URL: https://www.sharelane.com/cgi-bin/register.py

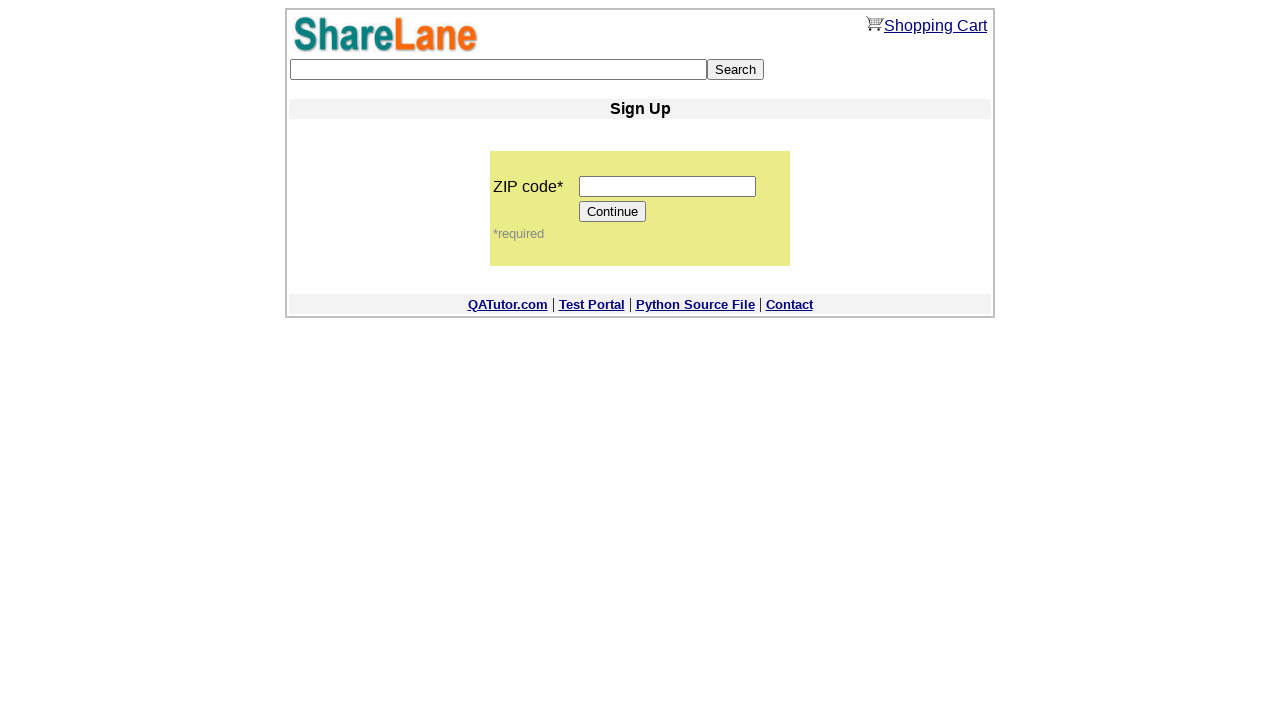

Navigated to ShareLane registration page
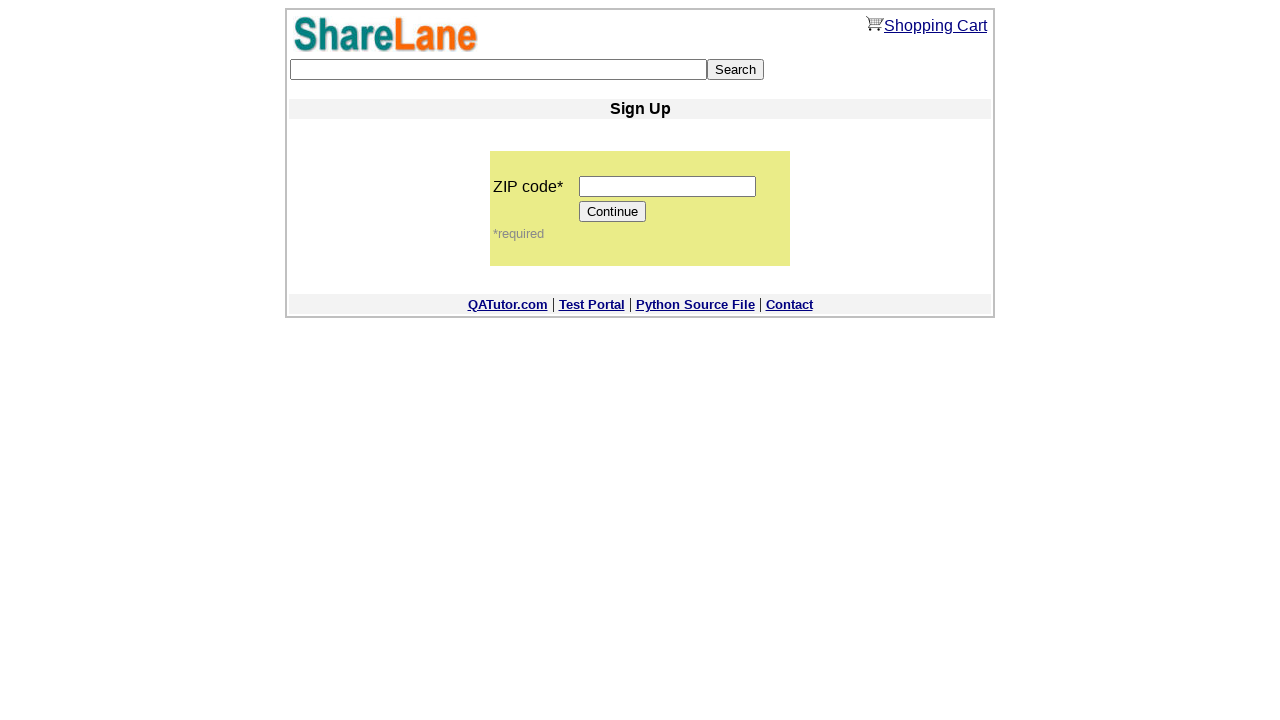

Filled zip code field with 4 digits: 1234 on input[name='zip_code']
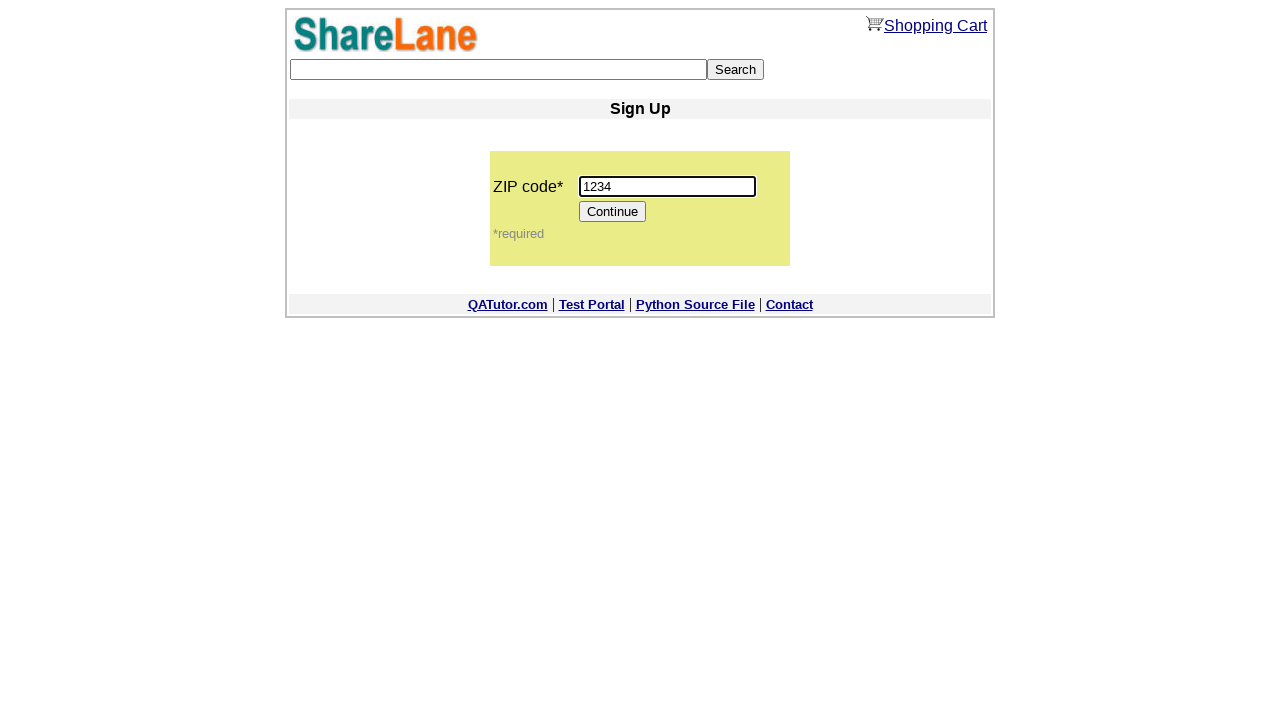

Clicked Continue button to submit form with invalid zip code at (613, 212) on [value='Continue']
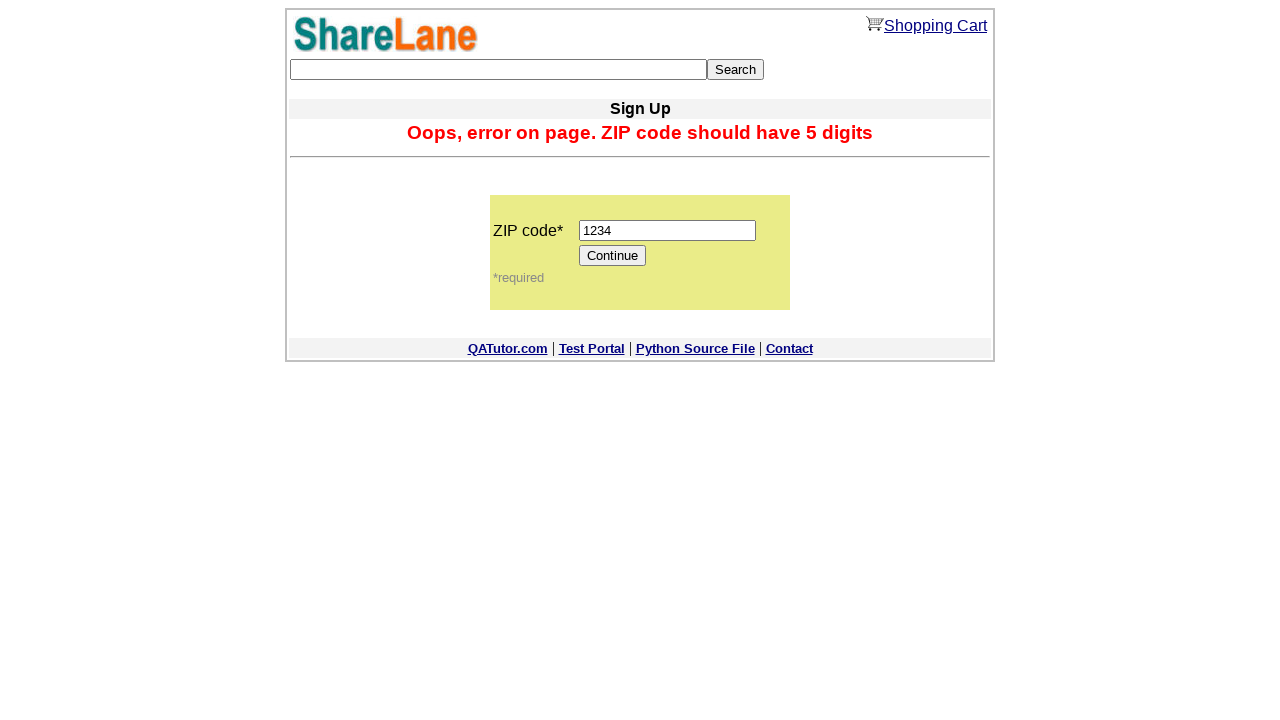

Error message displayed confirming 4-digit zip code is invalid
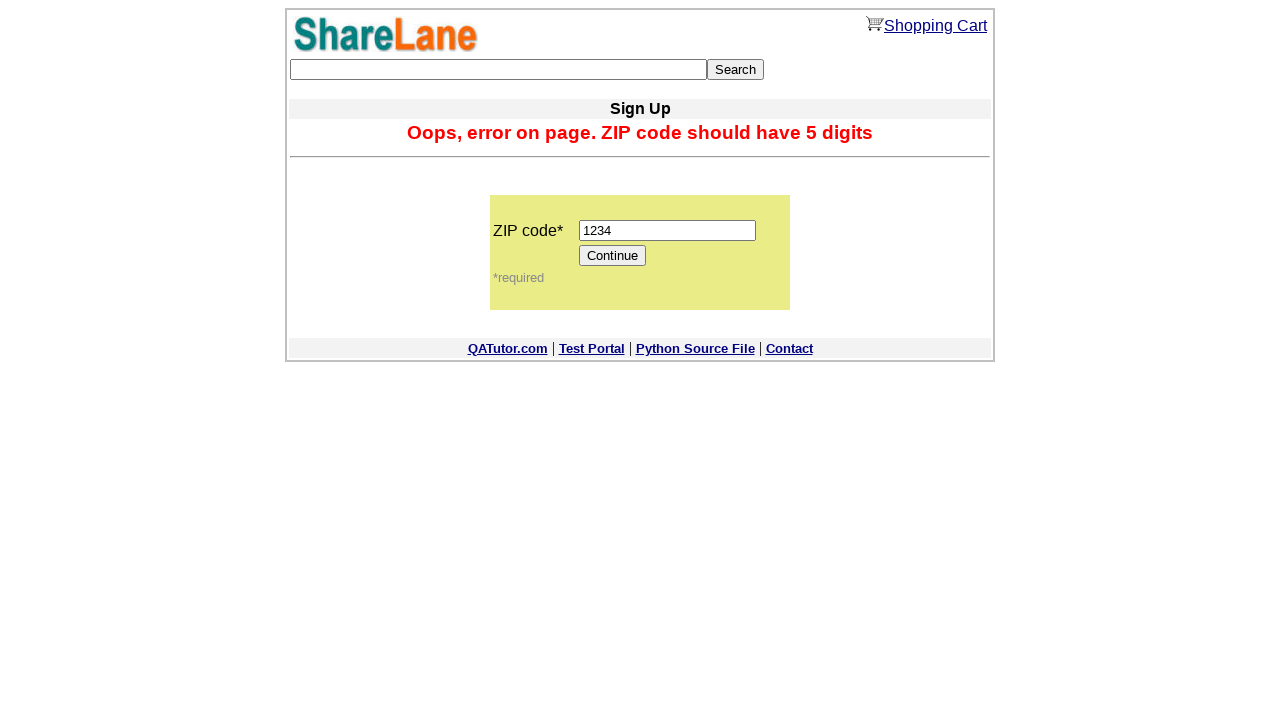

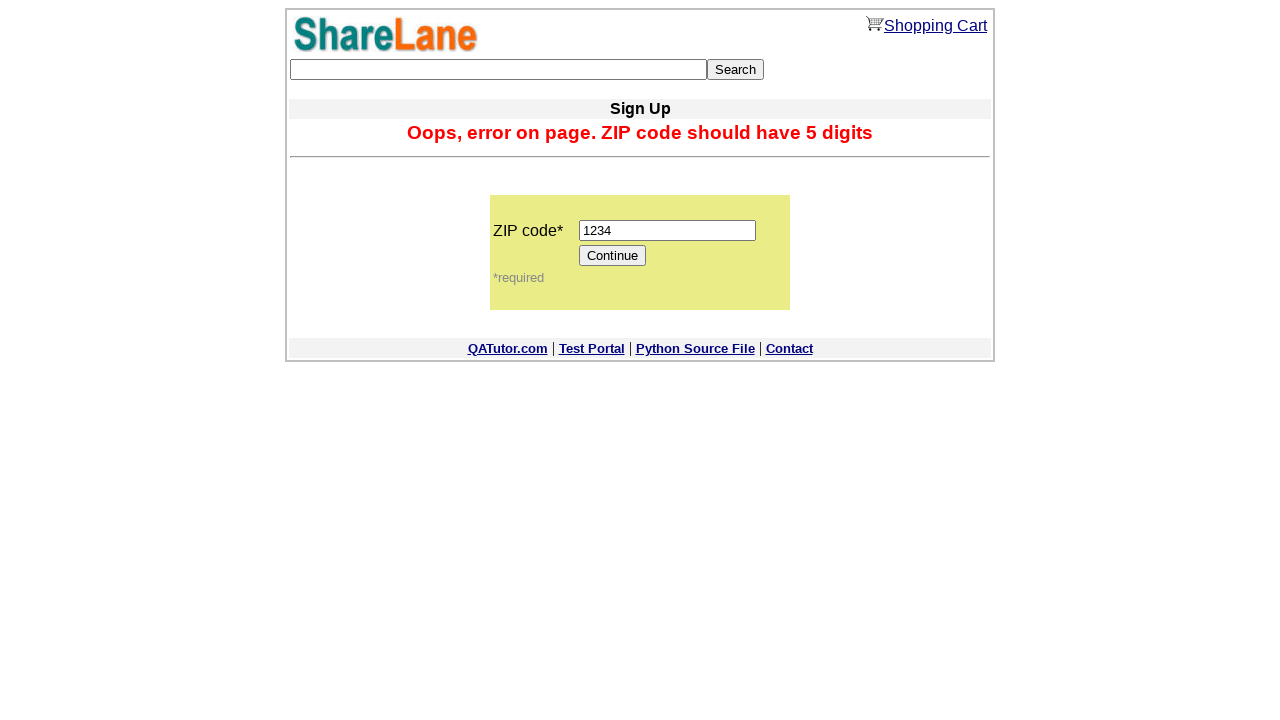